Navigates to W3Schools HTML tables page and verifies various table elements are present including full table data, individual columns, rows, and specific cells

Starting URL: https://www.w3schools.com/html/html_tables.asp

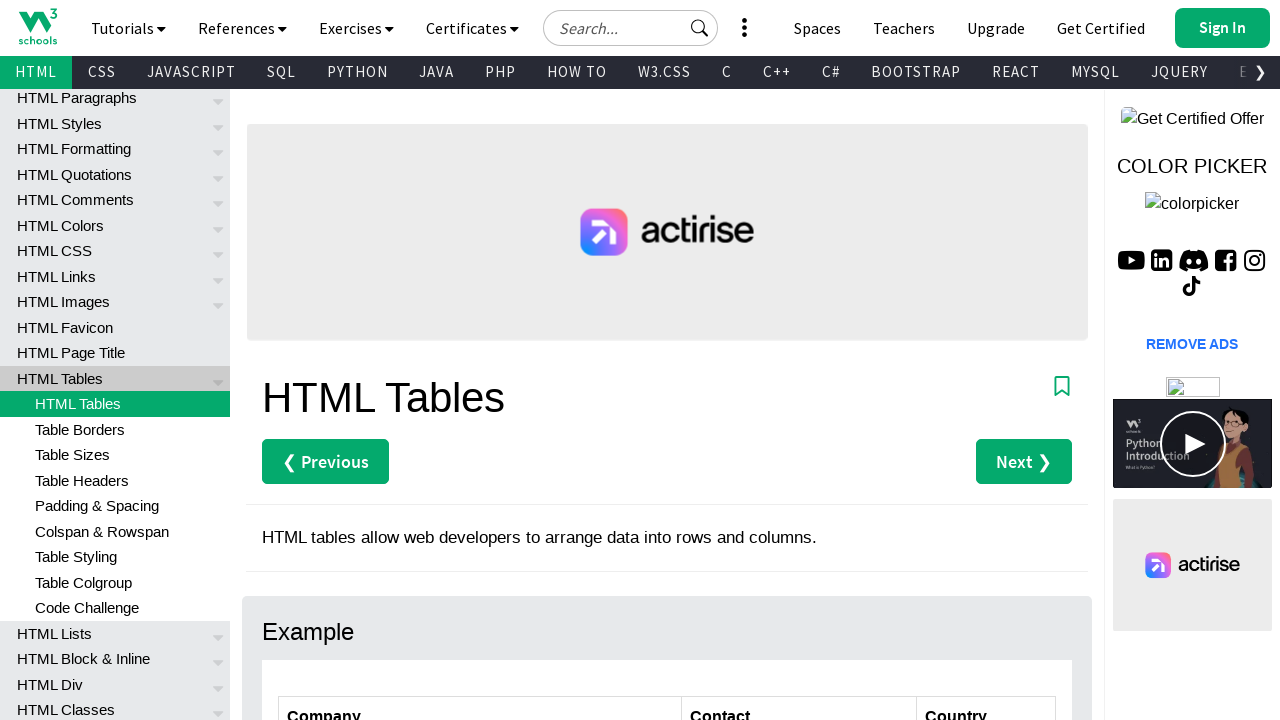

Navigated to W3Schools HTML tables page
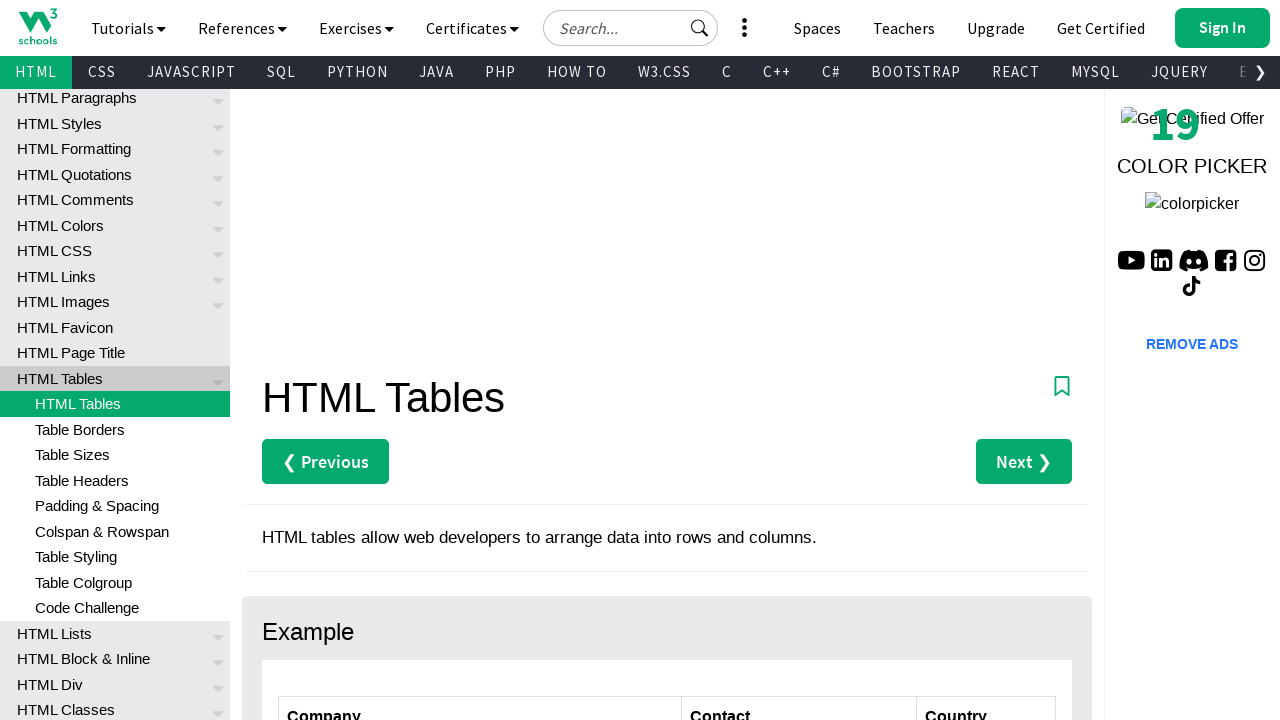

Table with id 'customers' is present
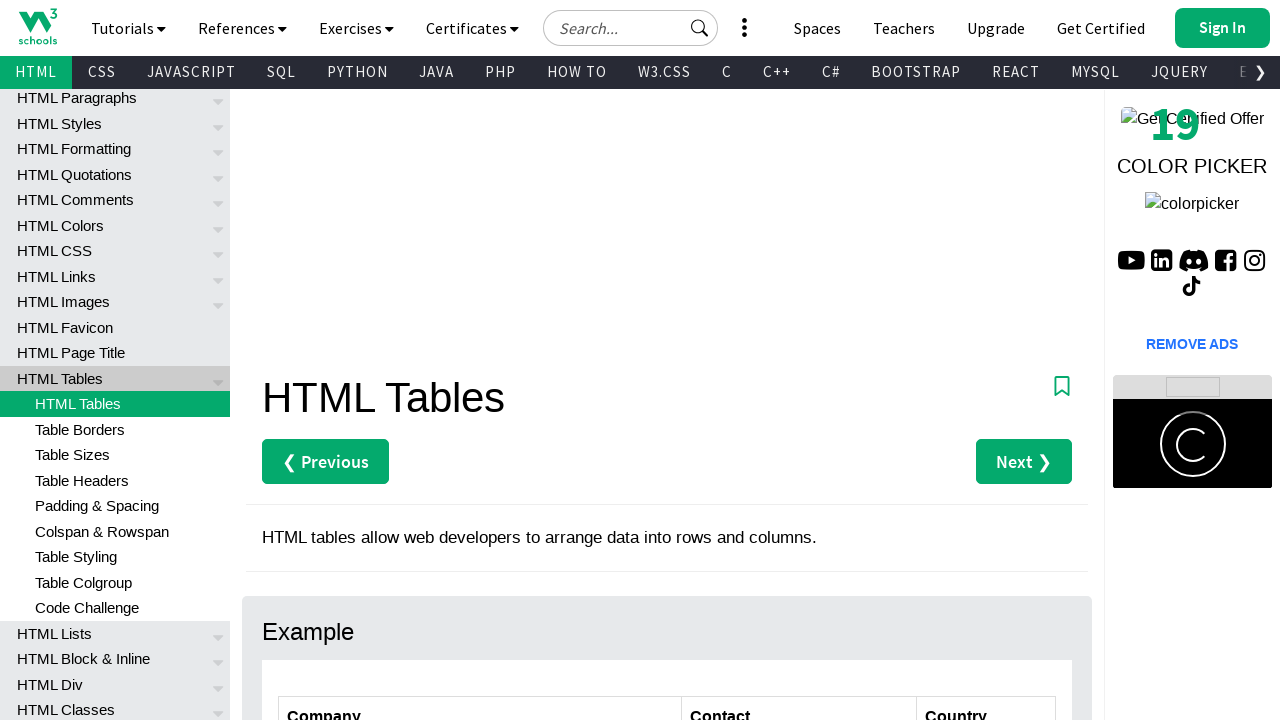

Full table is visible
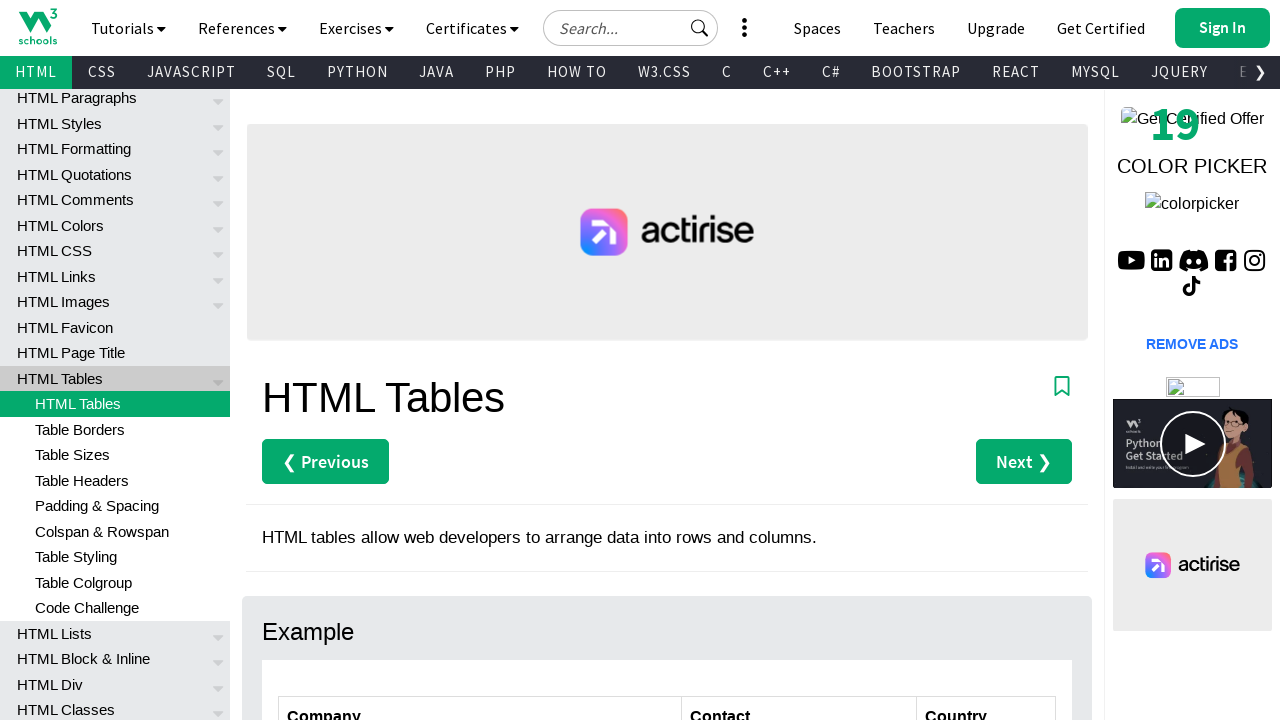

Verified 18 table cells are accessible
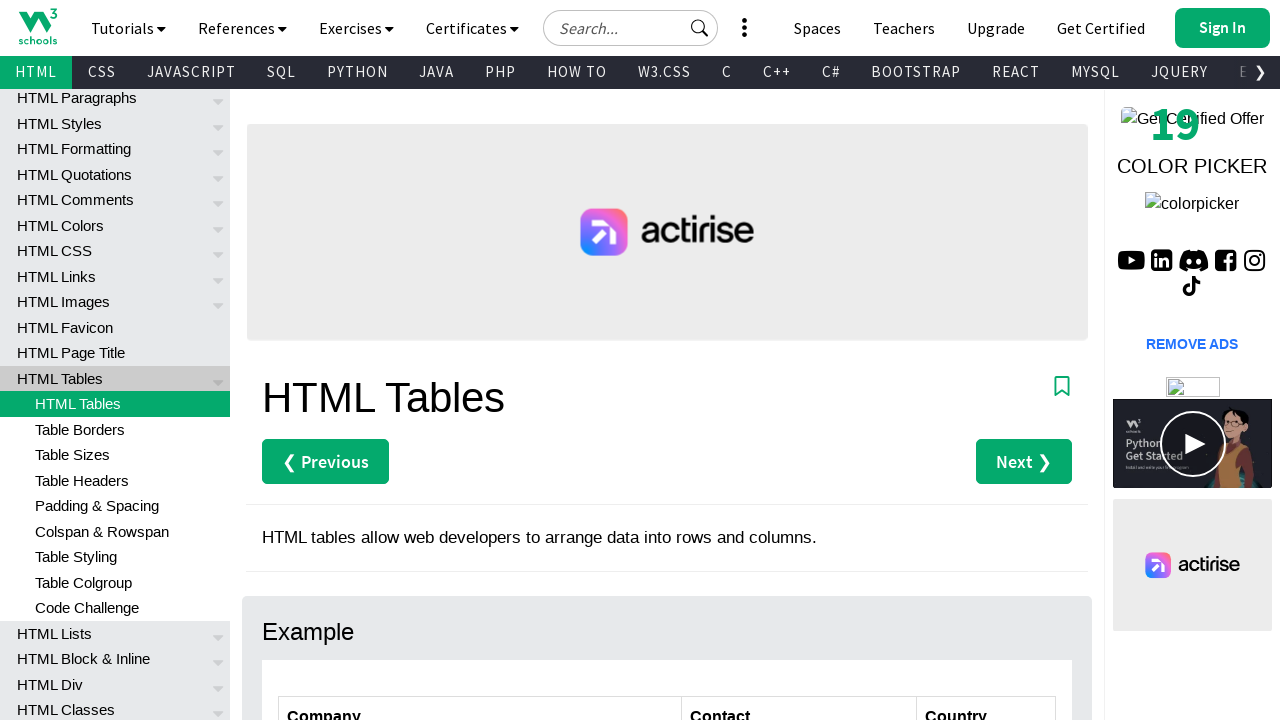

Verified 6 cells in third column are accessible
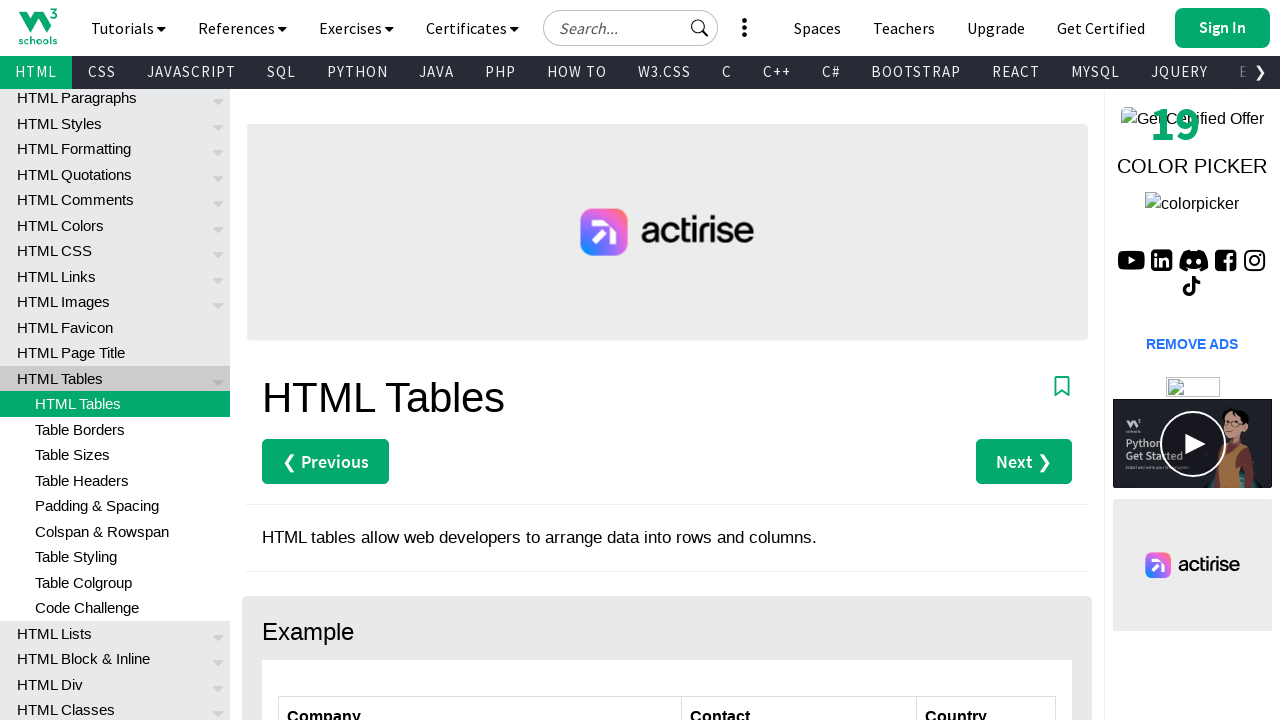

Verified 3 cells in third row are accessible
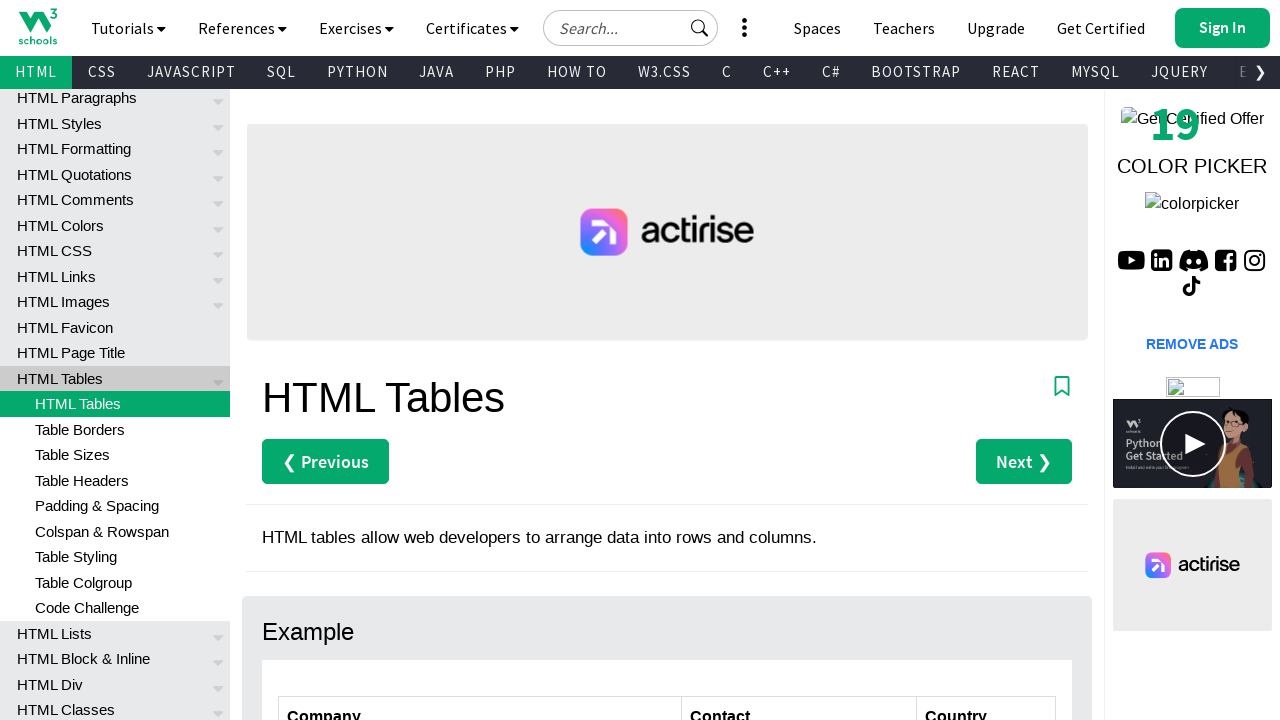

Verified specific cell at row 4, column 3 is visible
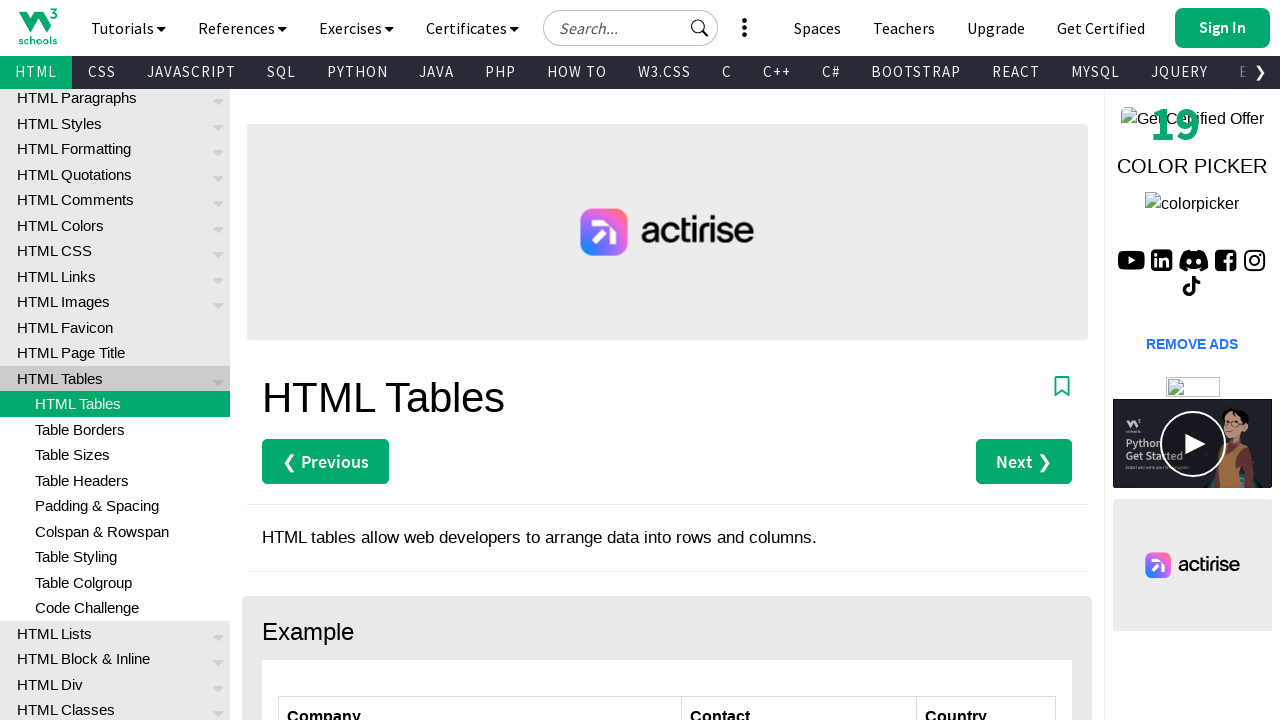

Verified table header in third column is visible
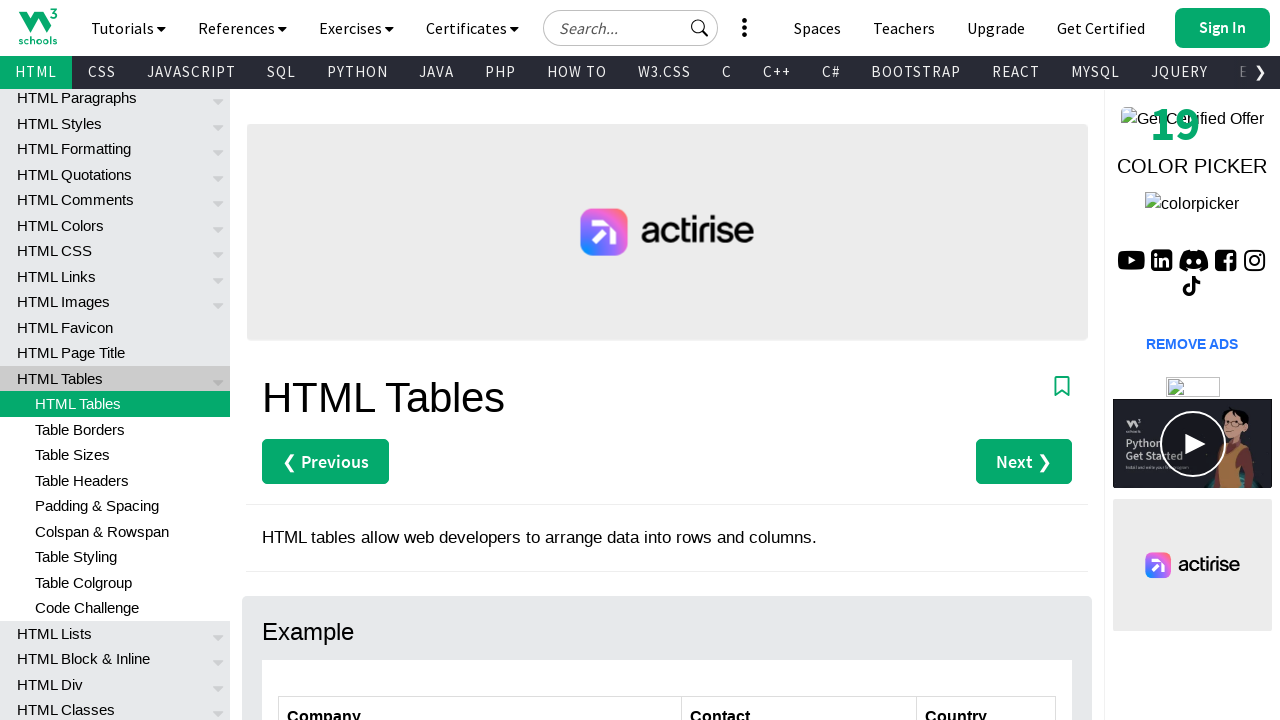

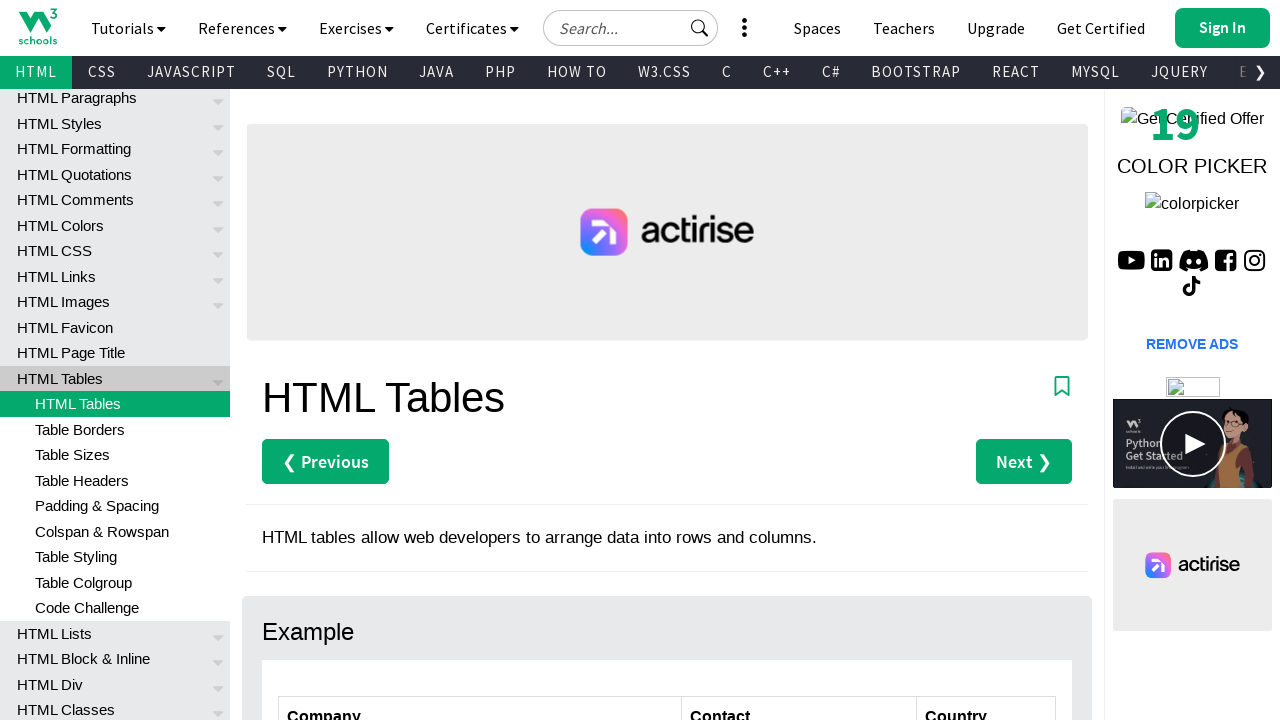